Navigates through PyPI search result pages for "model context protocol" query, verifying that package listings are displayed on each page.

Starting URL: https://pypi.org/search/?q=model+context+protocol+&page=1

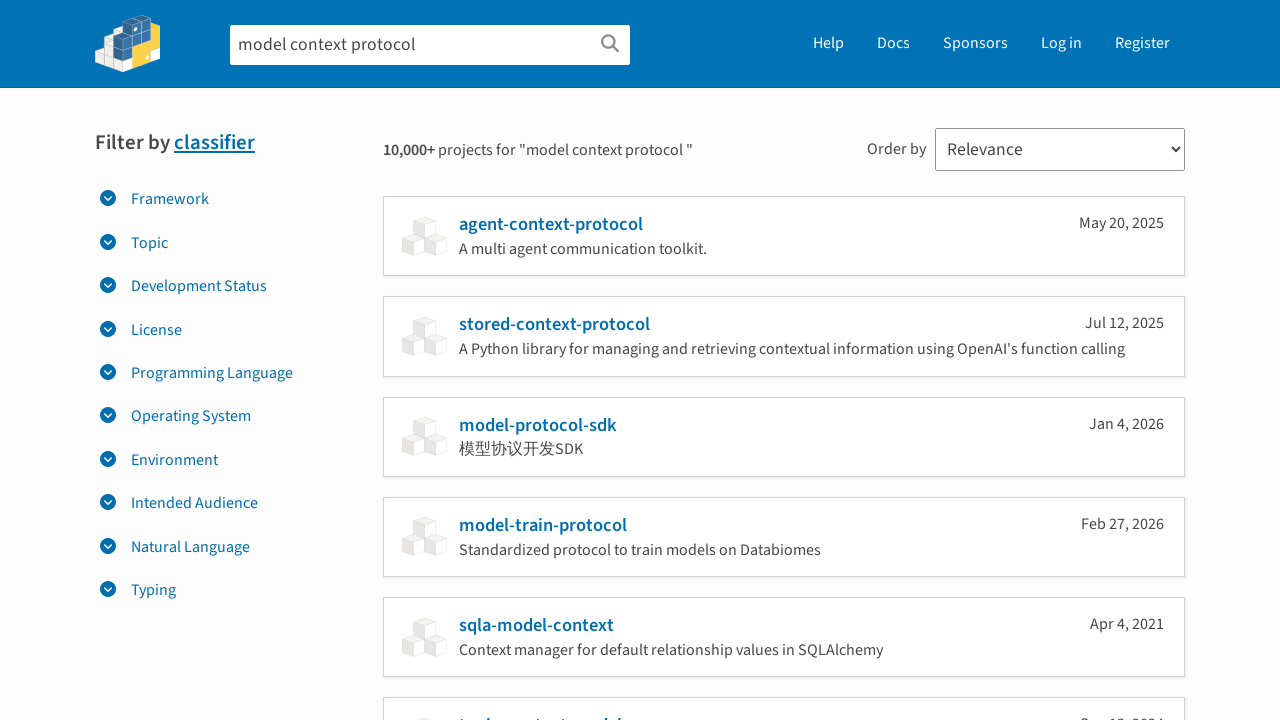

Waited for network idle on first page
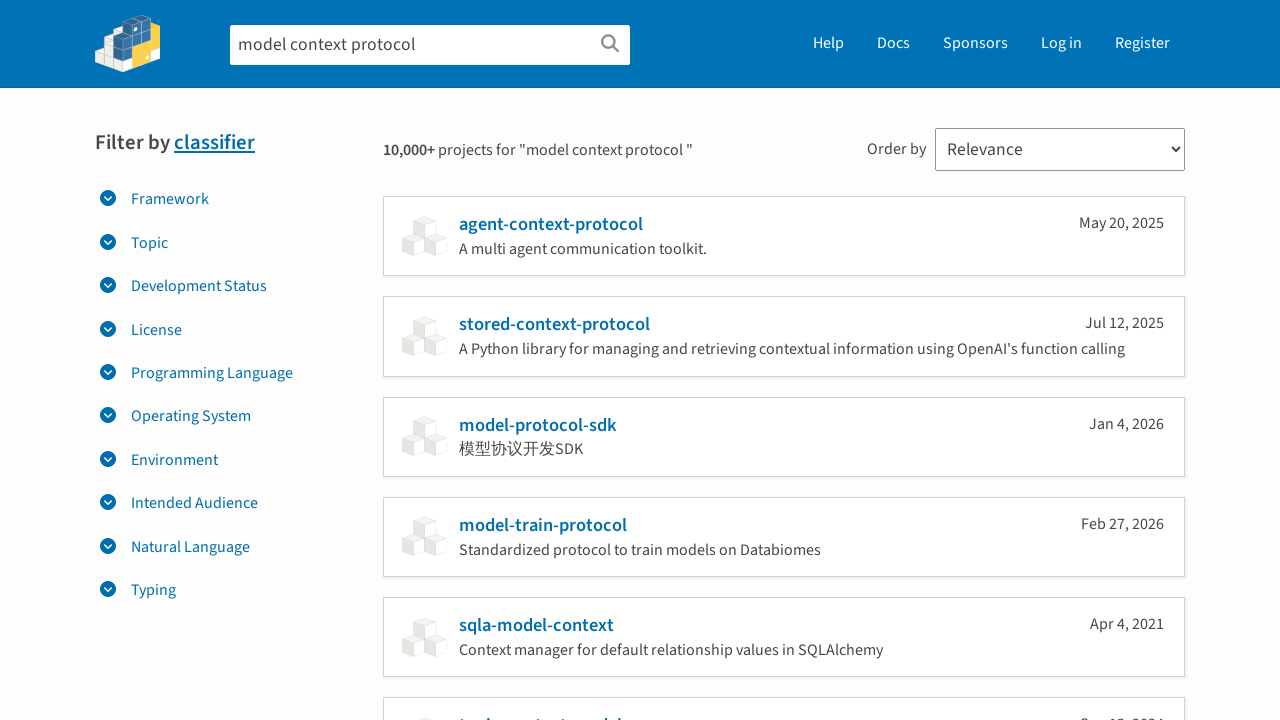

Package snippets loaded on first page
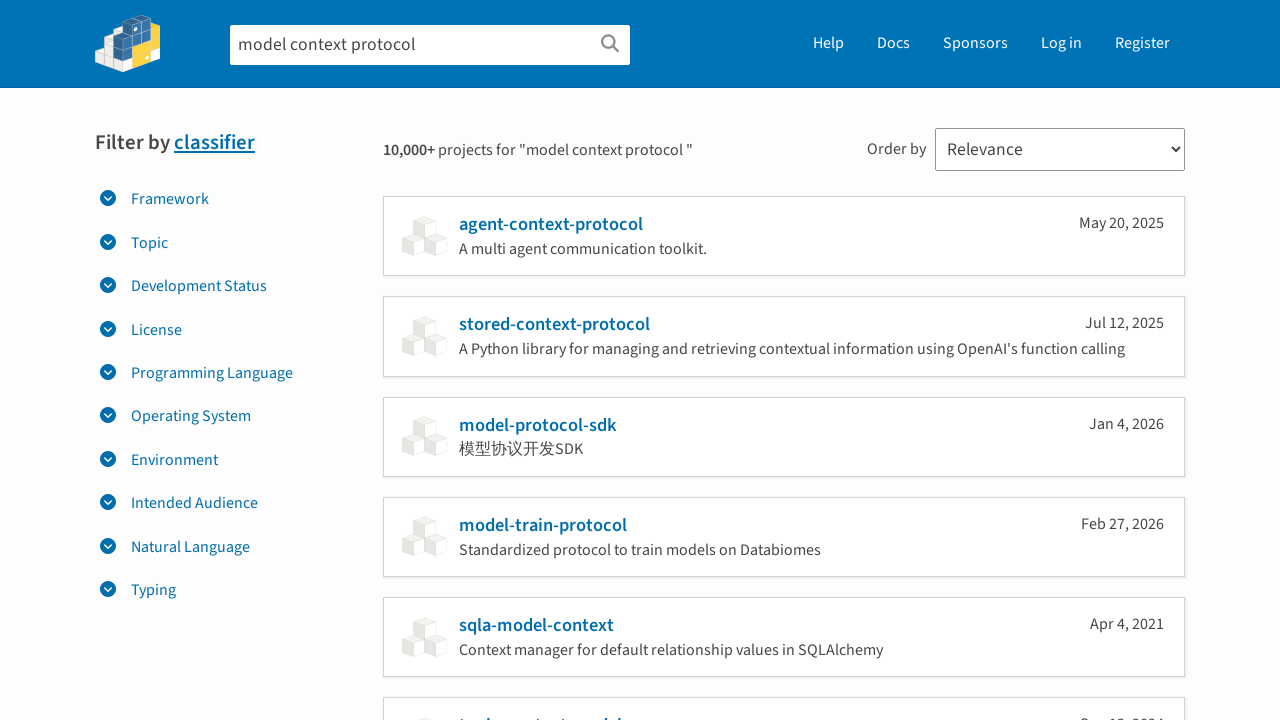

Navigated to page 2 of search results
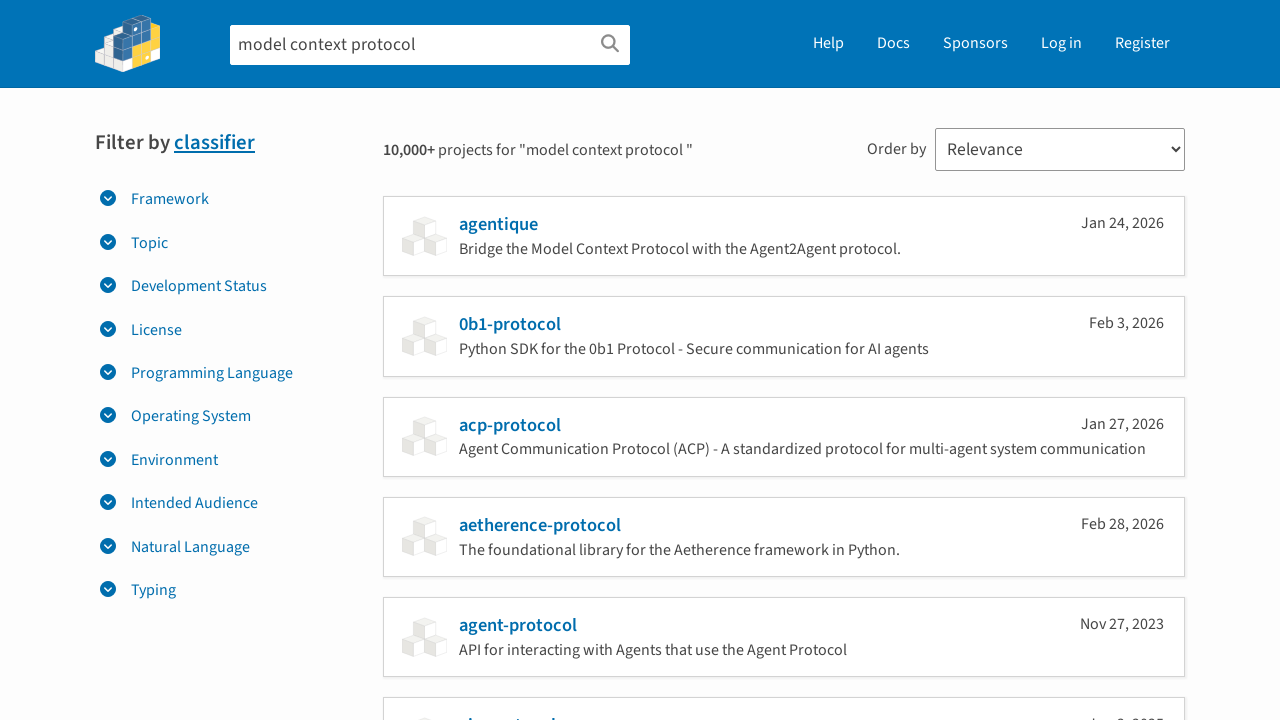

Package snippets loaded on page 2
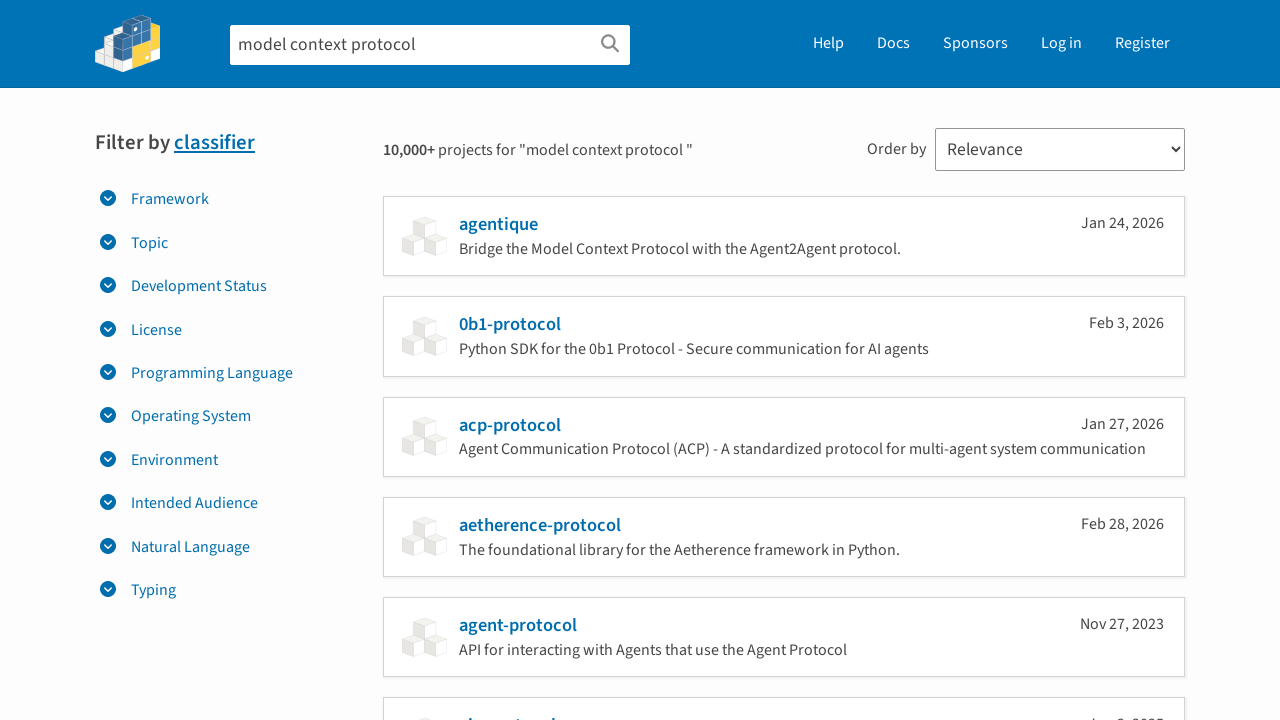

Navigated to page 3 of search results
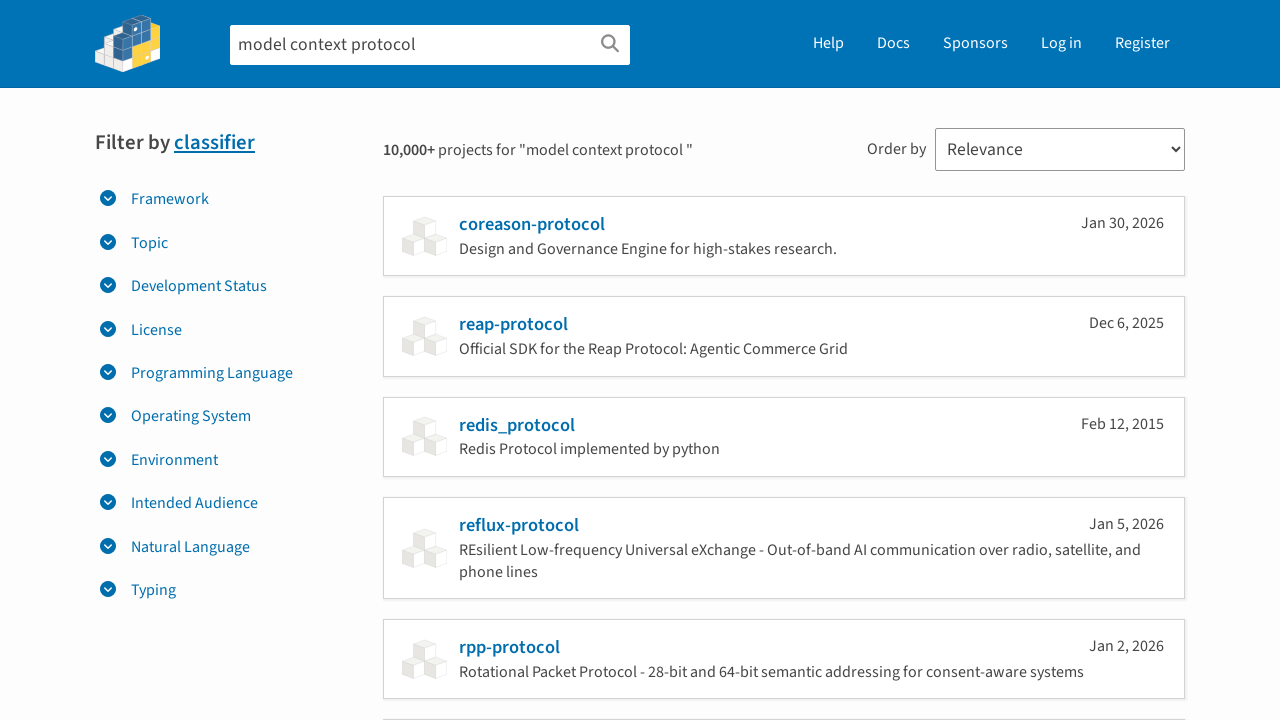

Package snippets loaded on page 3
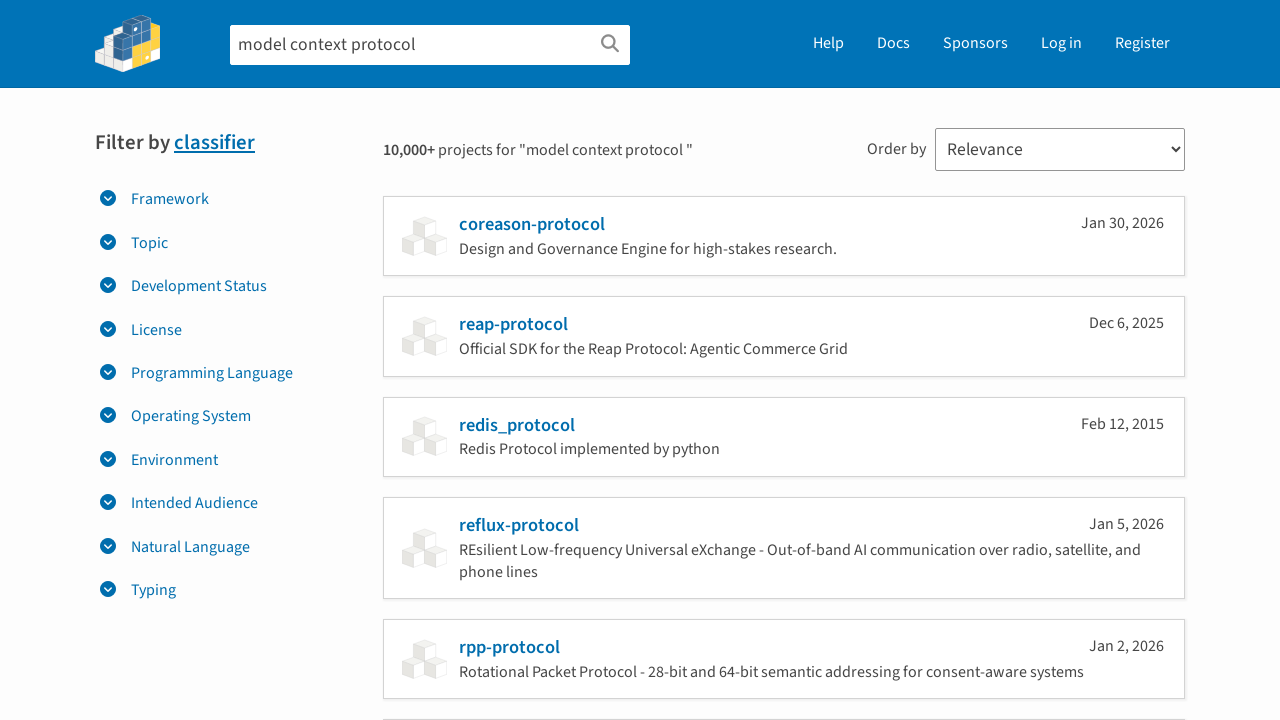

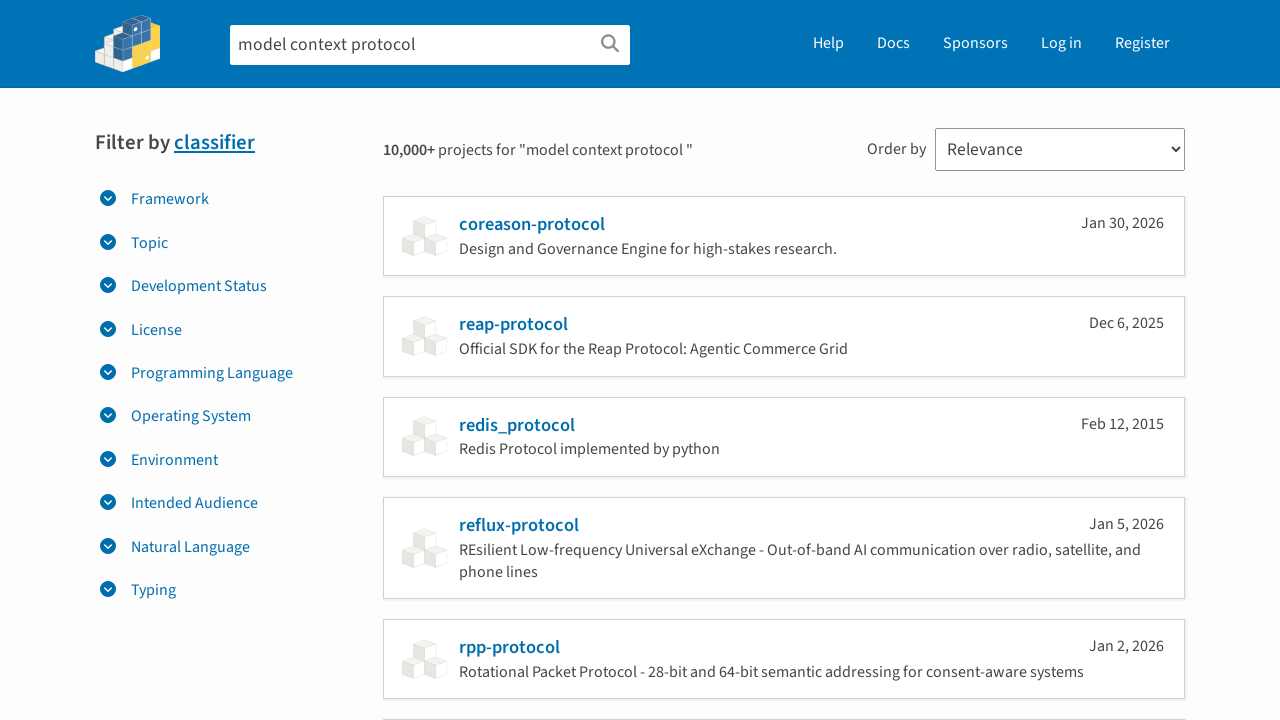